Tests infinite scroll functionality by scrolling down the page multiple times using arrow key navigation

Starting URL: https://the-internet.herokuapp.com/infinite_scroll

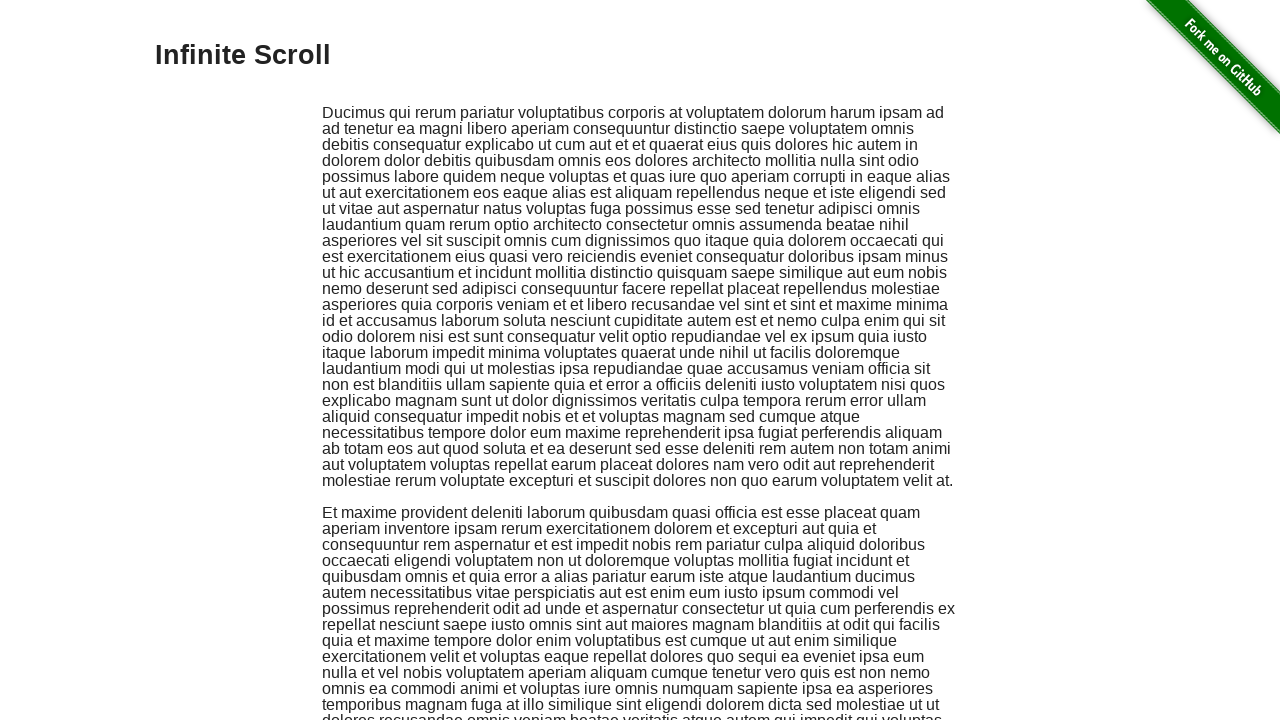

Pressed ArrowDown key to scroll page
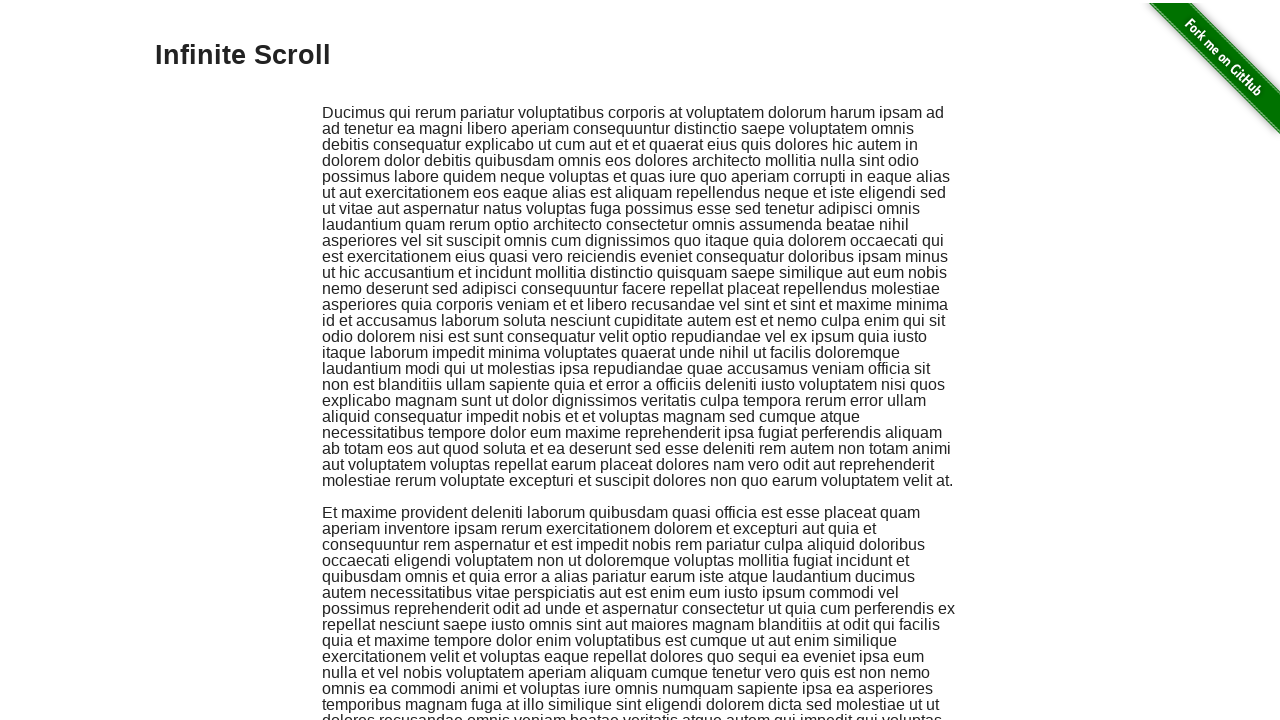

Waited 500ms for infinite scroll content to load
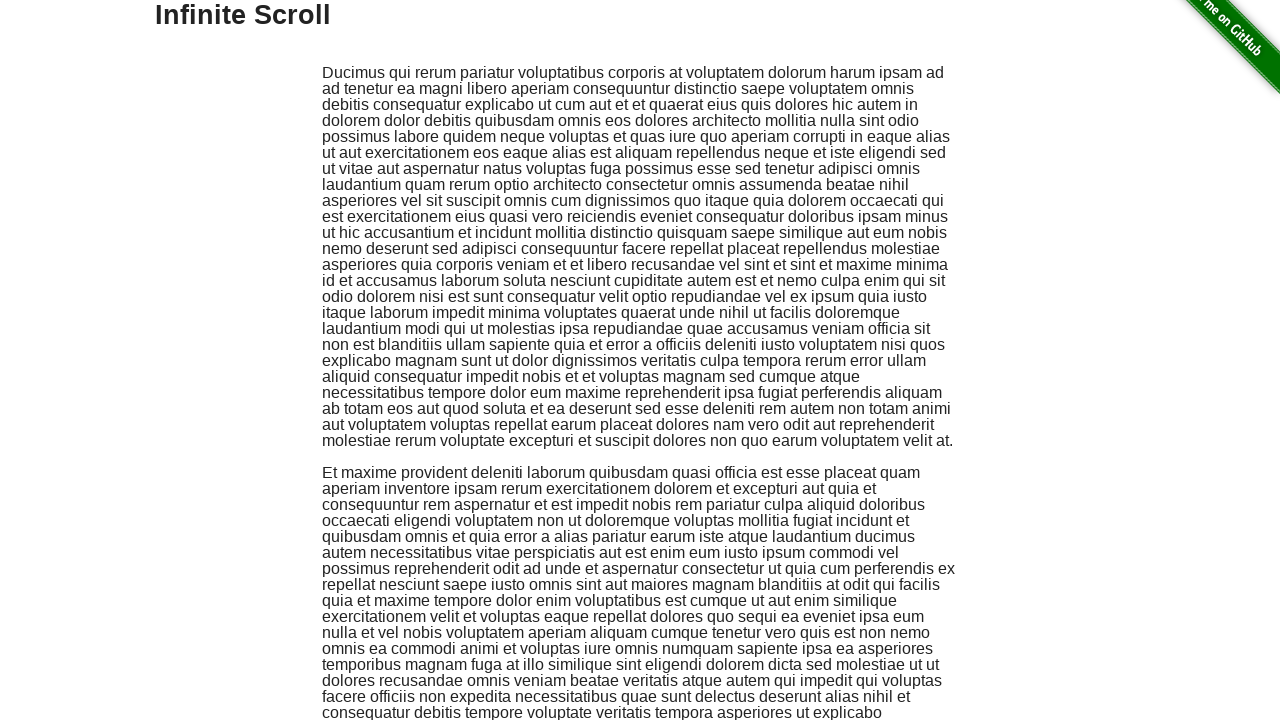

Pressed ArrowDown key to scroll page
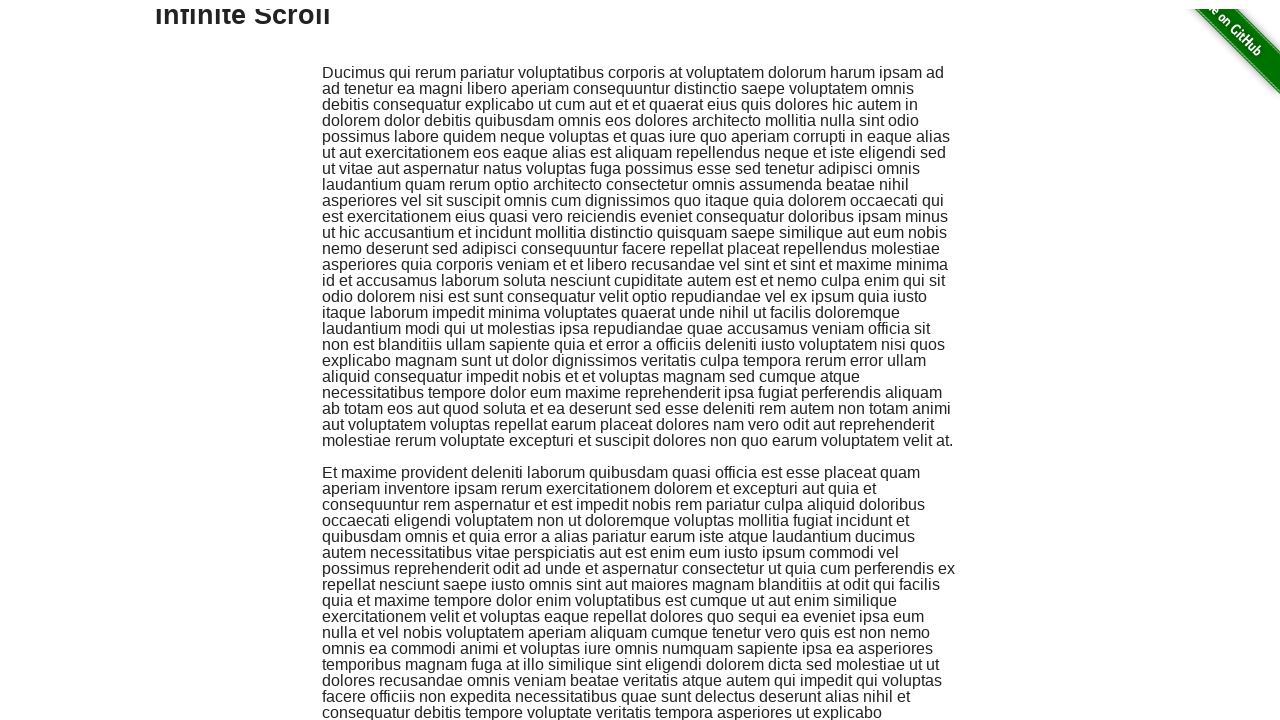

Waited 500ms for infinite scroll content to load
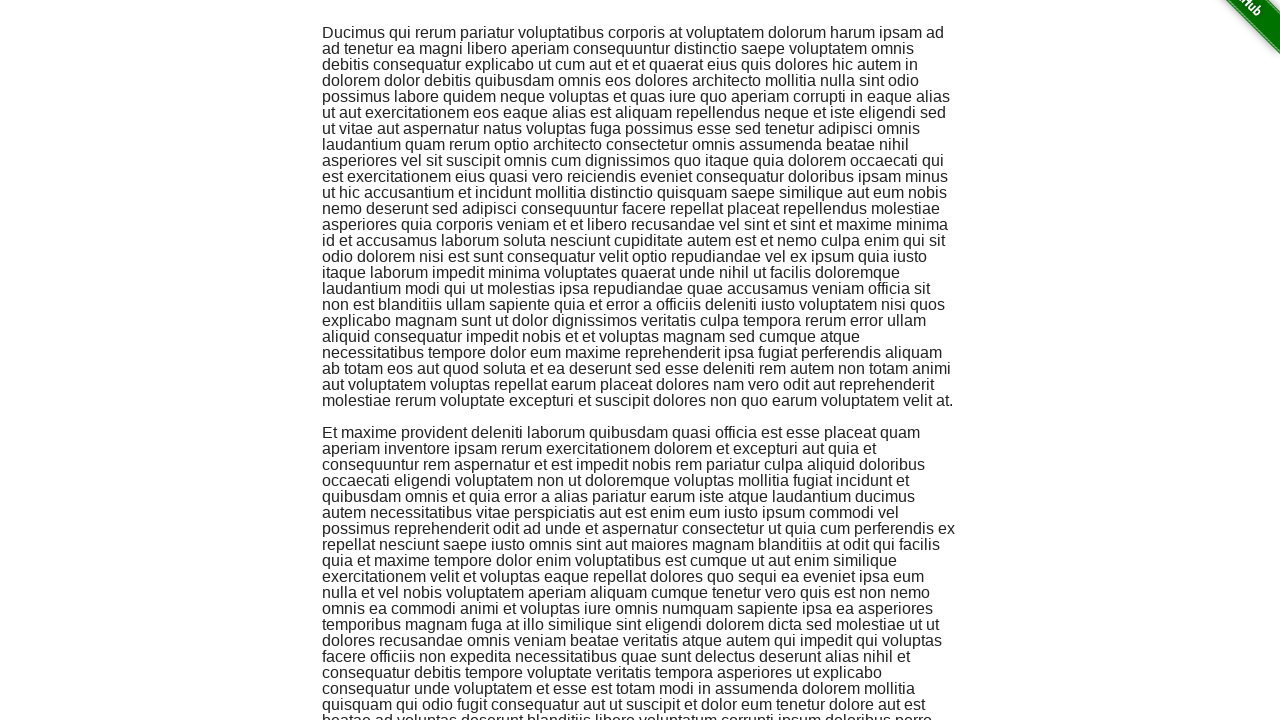

Pressed ArrowDown key to scroll page
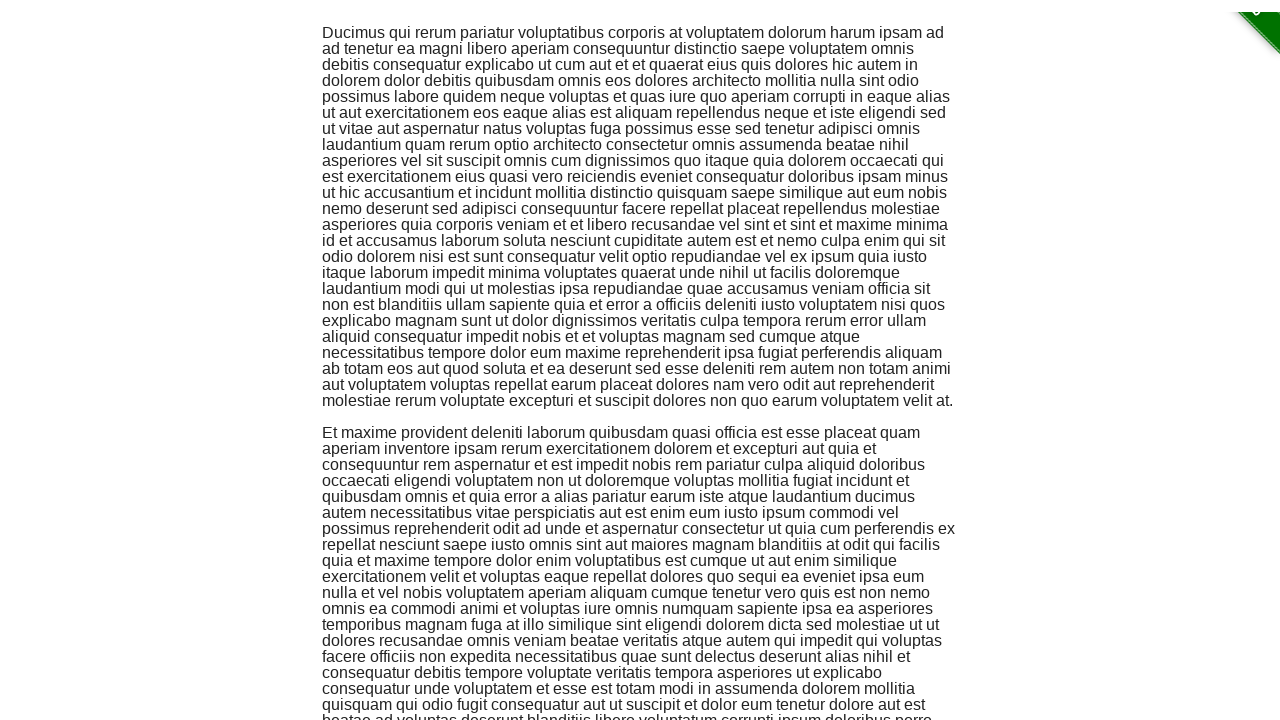

Waited 500ms for infinite scroll content to load
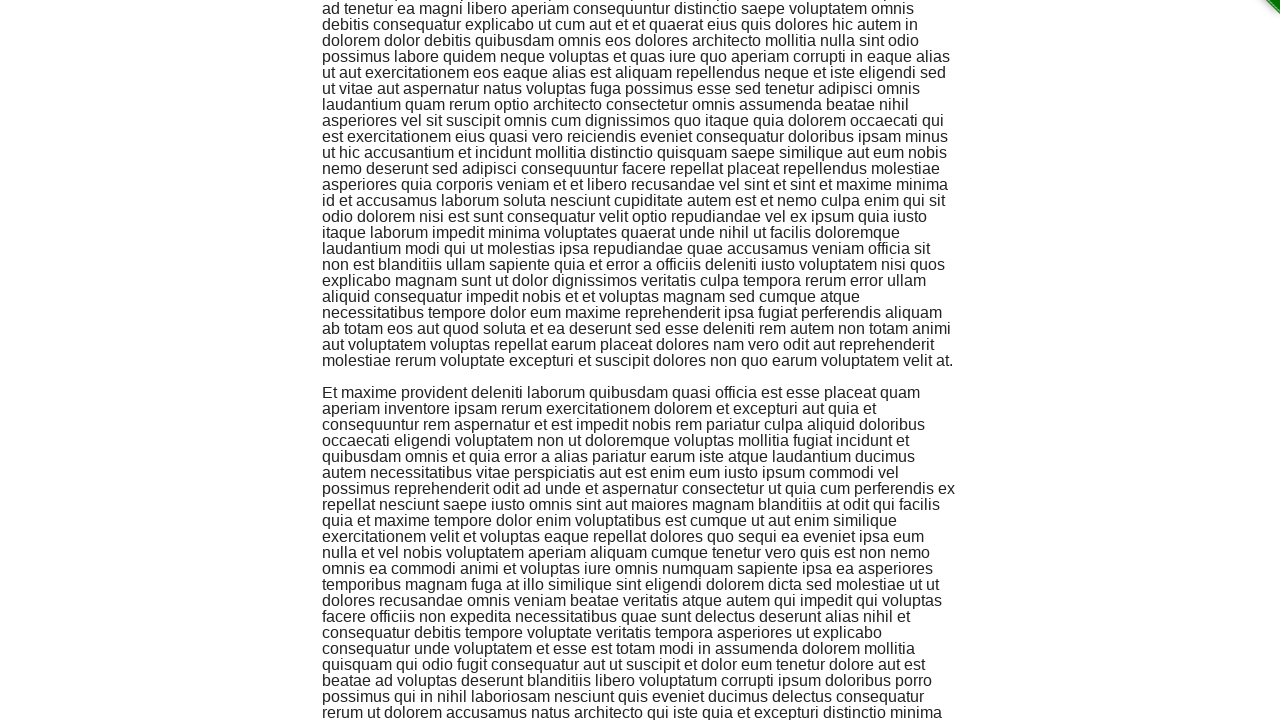

Pressed ArrowDown key to scroll page
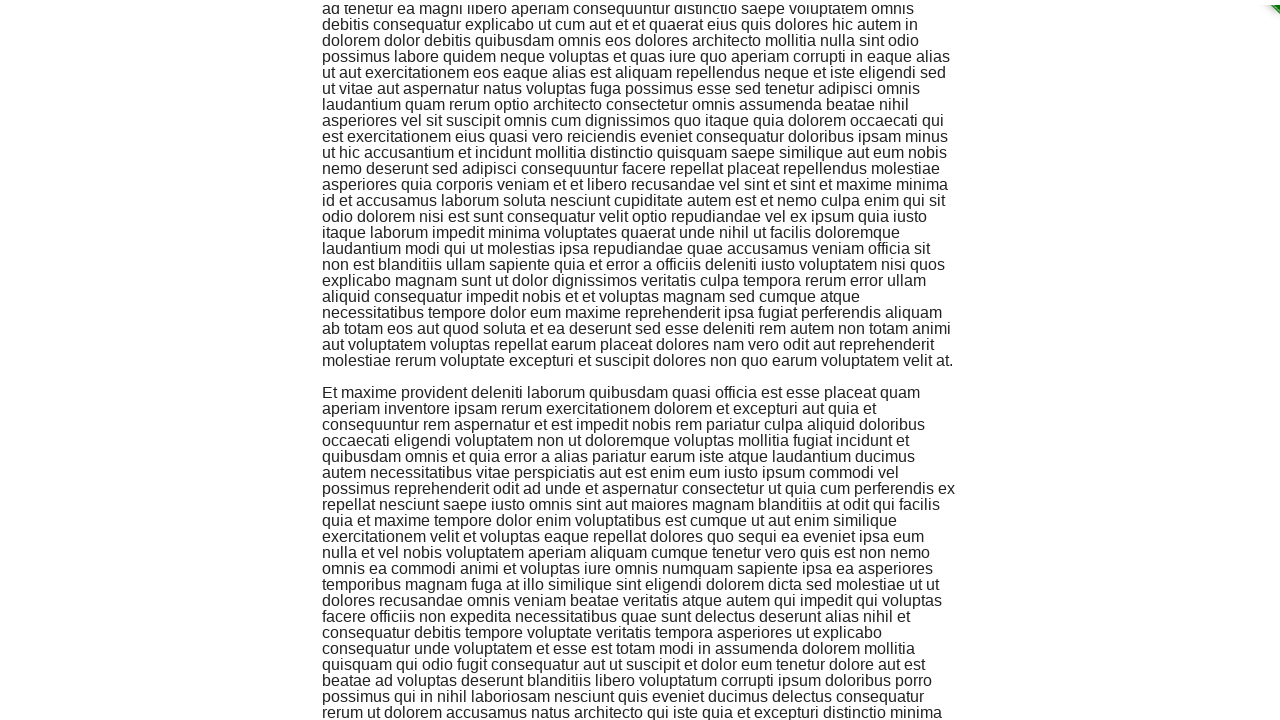

Waited 500ms for infinite scroll content to load
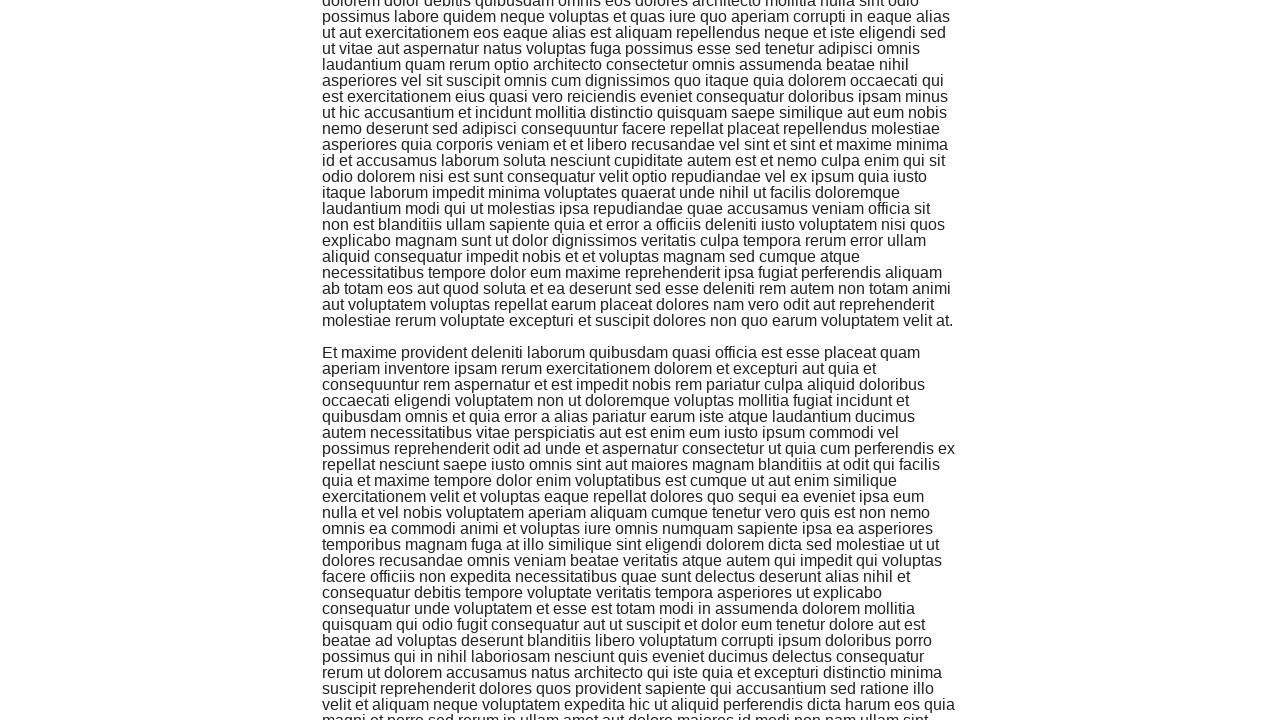

Pressed ArrowDown key to scroll page
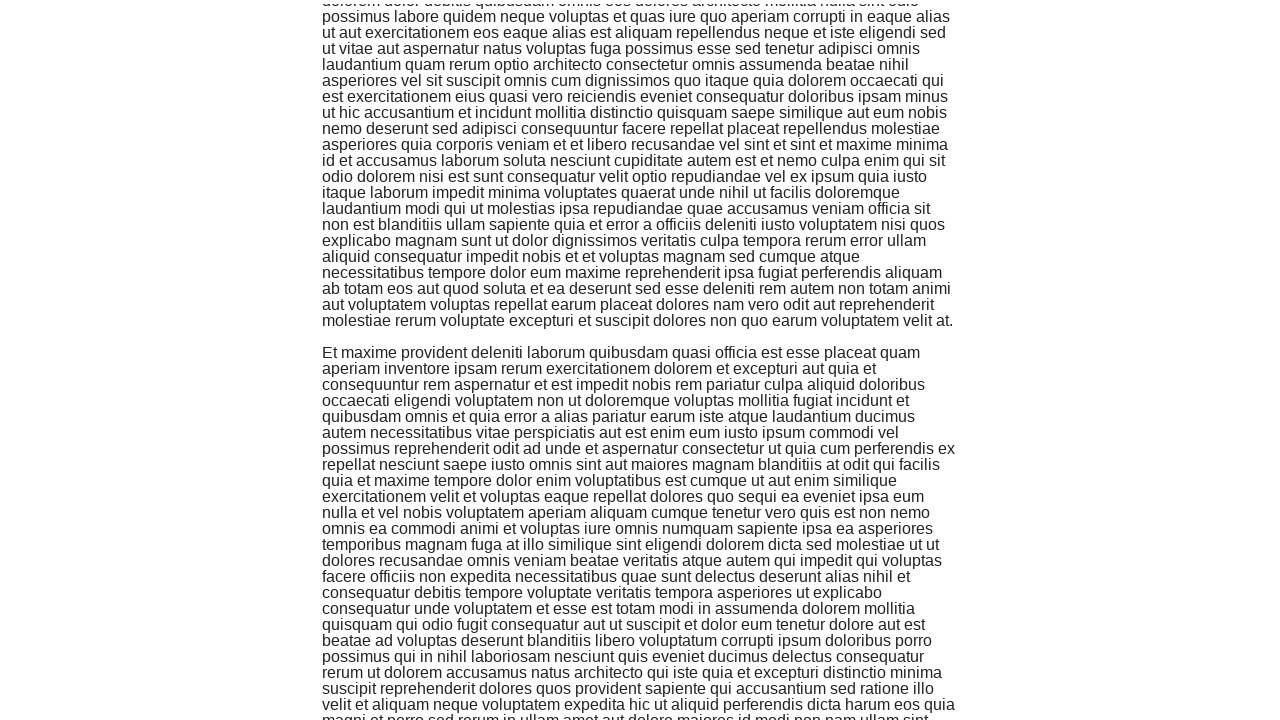

Waited 500ms for infinite scroll content to load
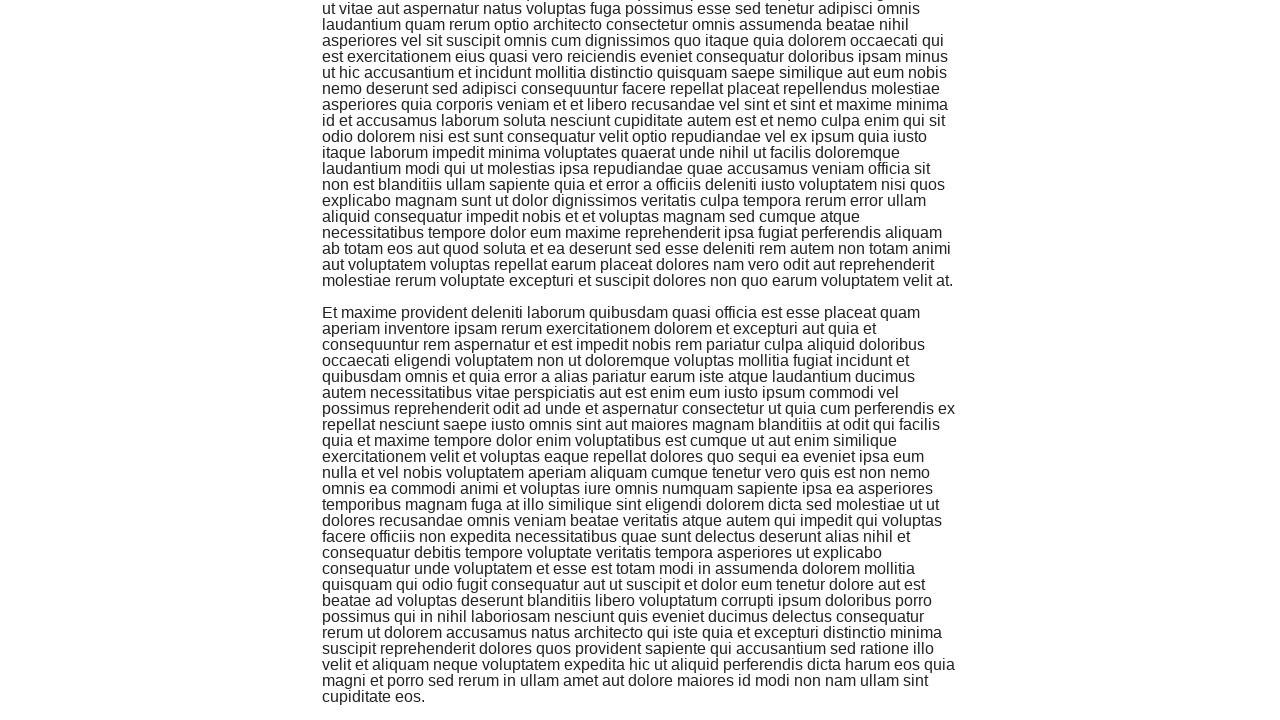

Pressed ArrowDown key to scroll page
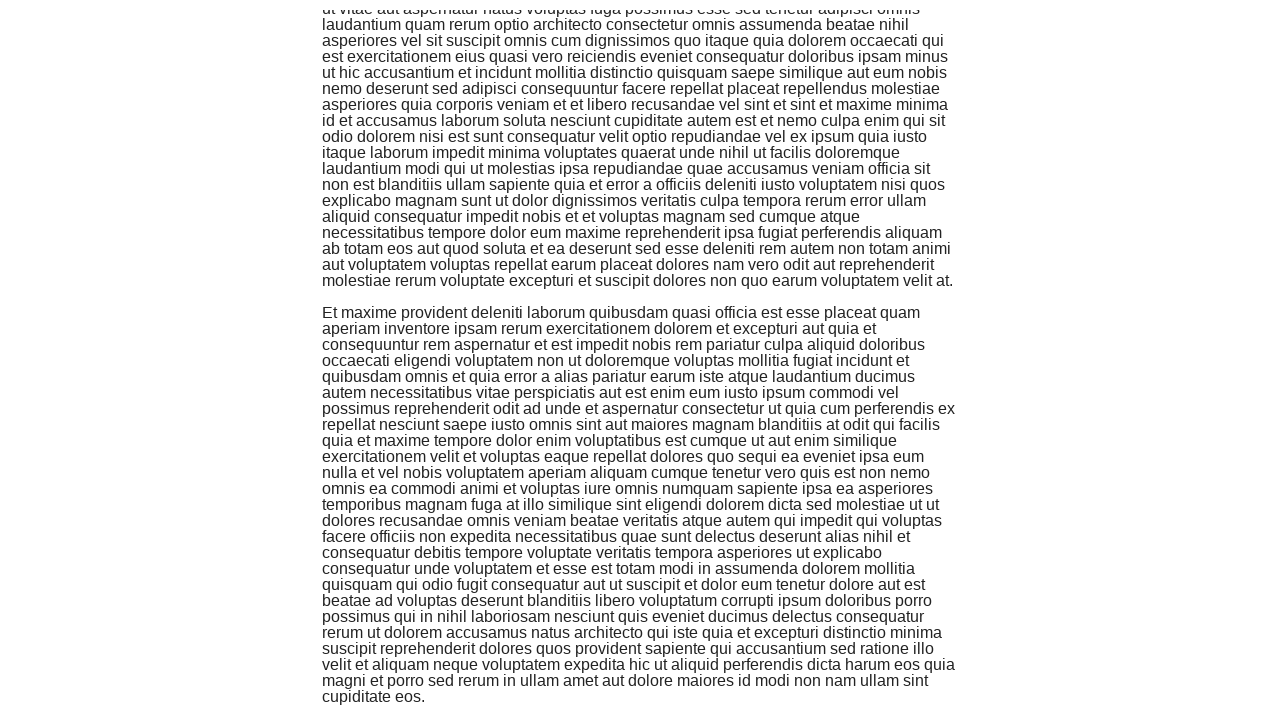

Waited 500ms for infinite scroll content to load
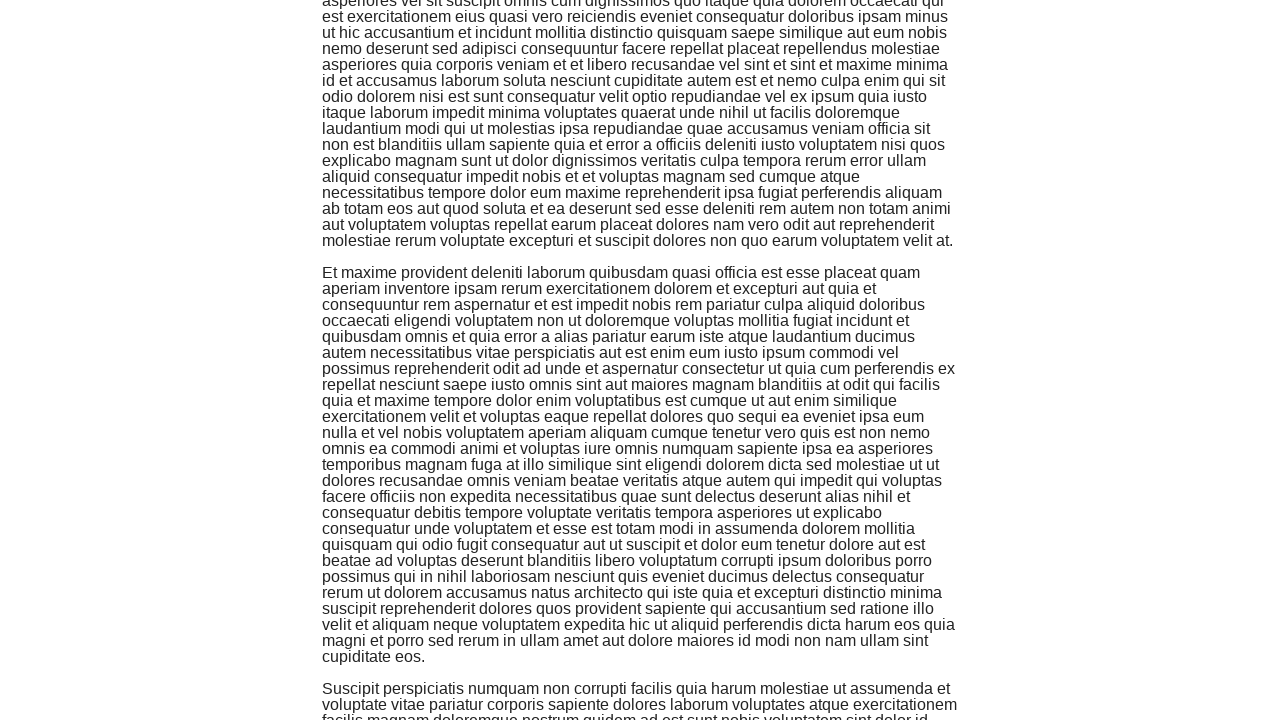

Pressed ArrowDown key to scroll page
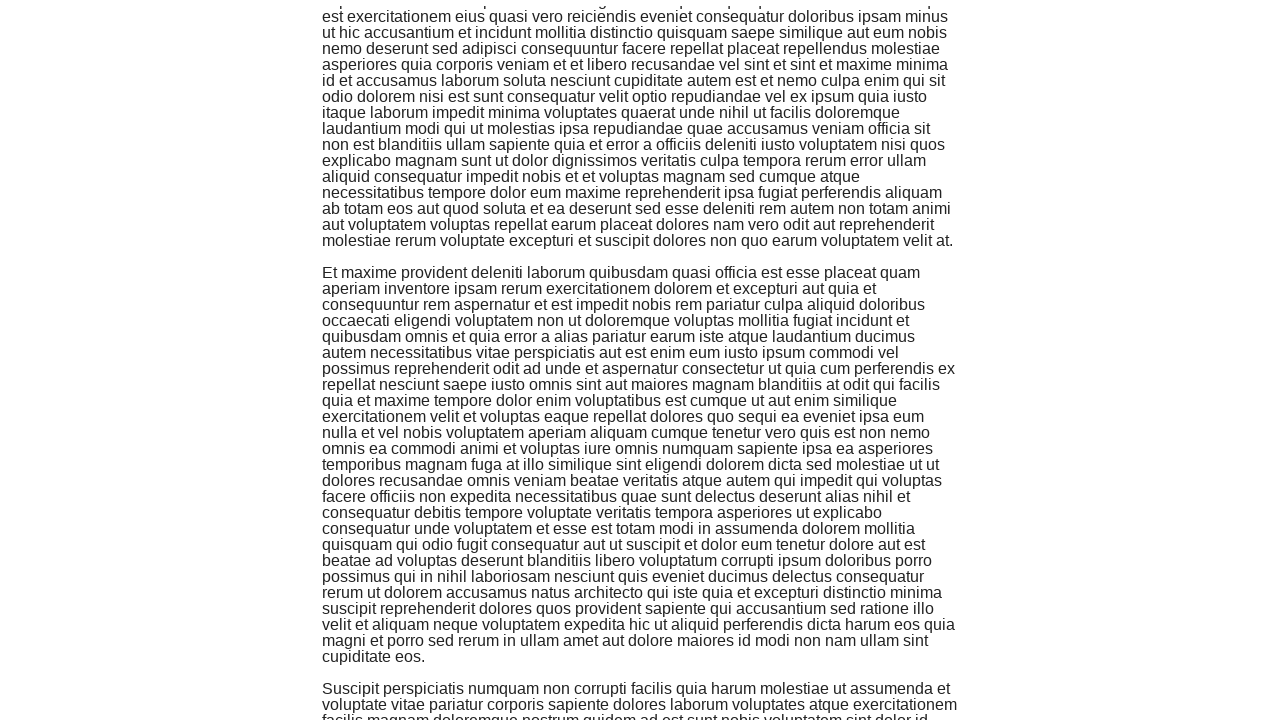

Waited 500ms for infinite scroll content to load
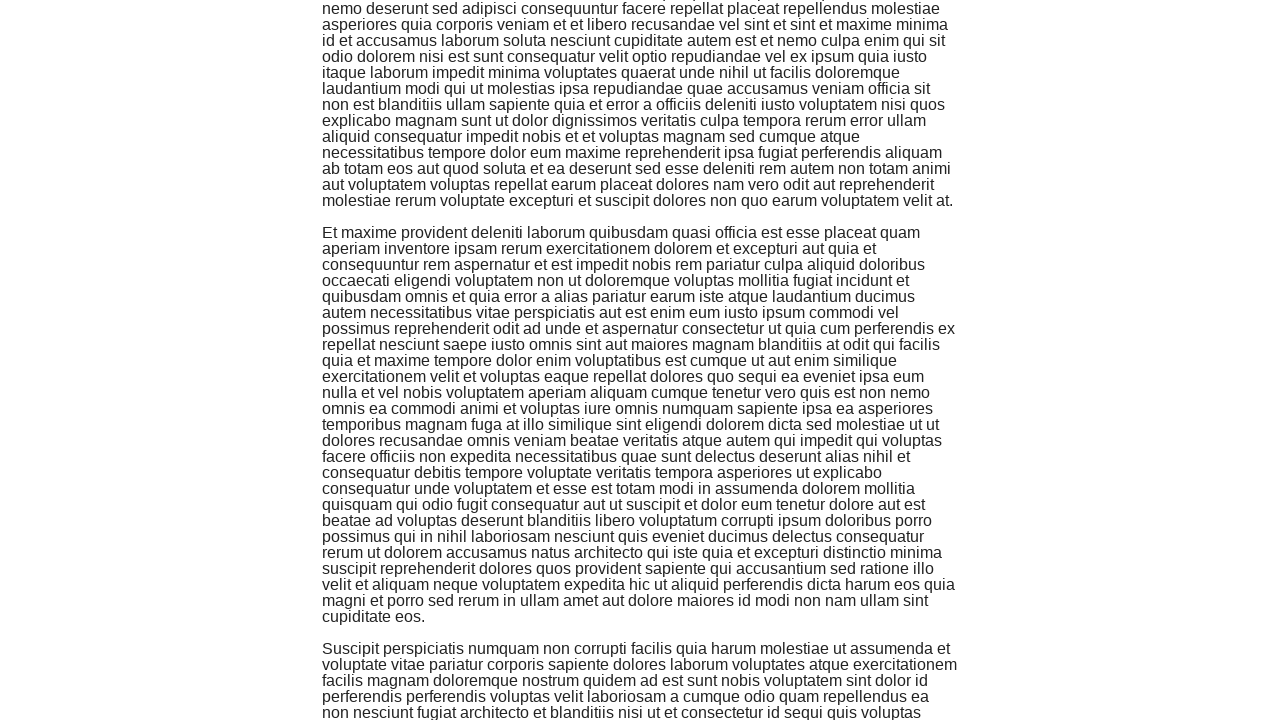

Pressed ArrowDown key to scroll page
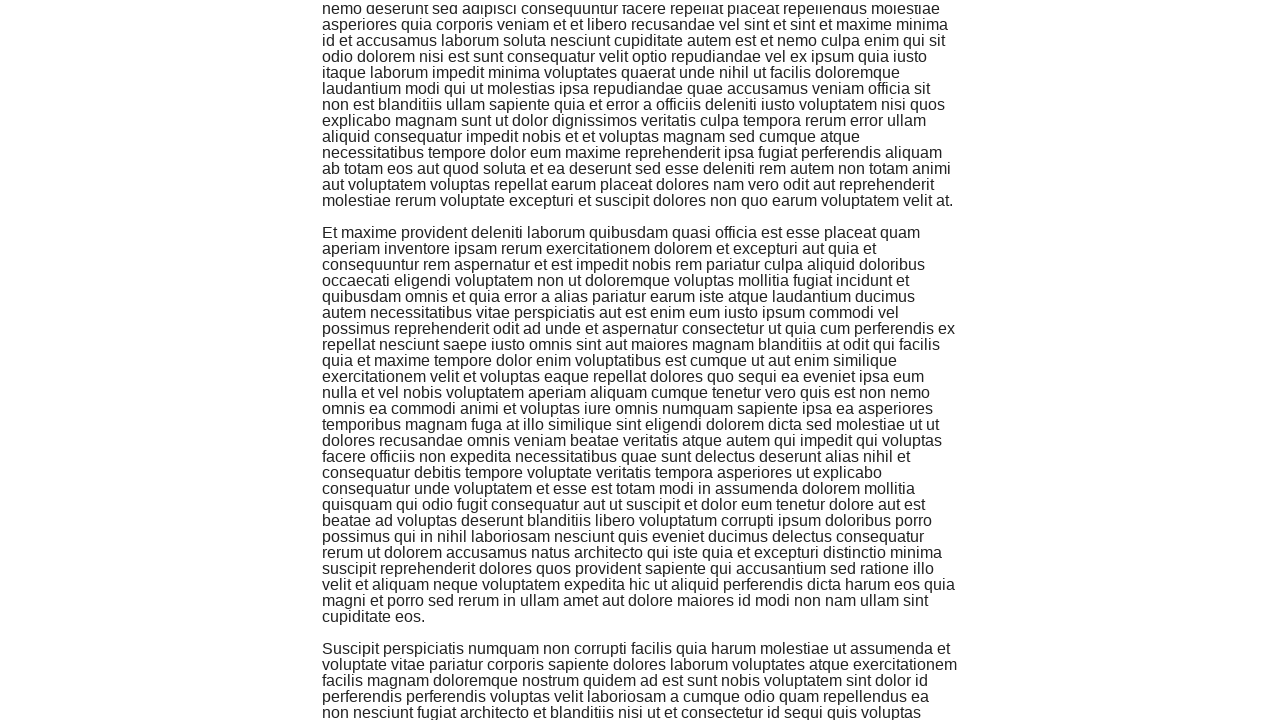

Waited 500ms for infinite scroll content to load
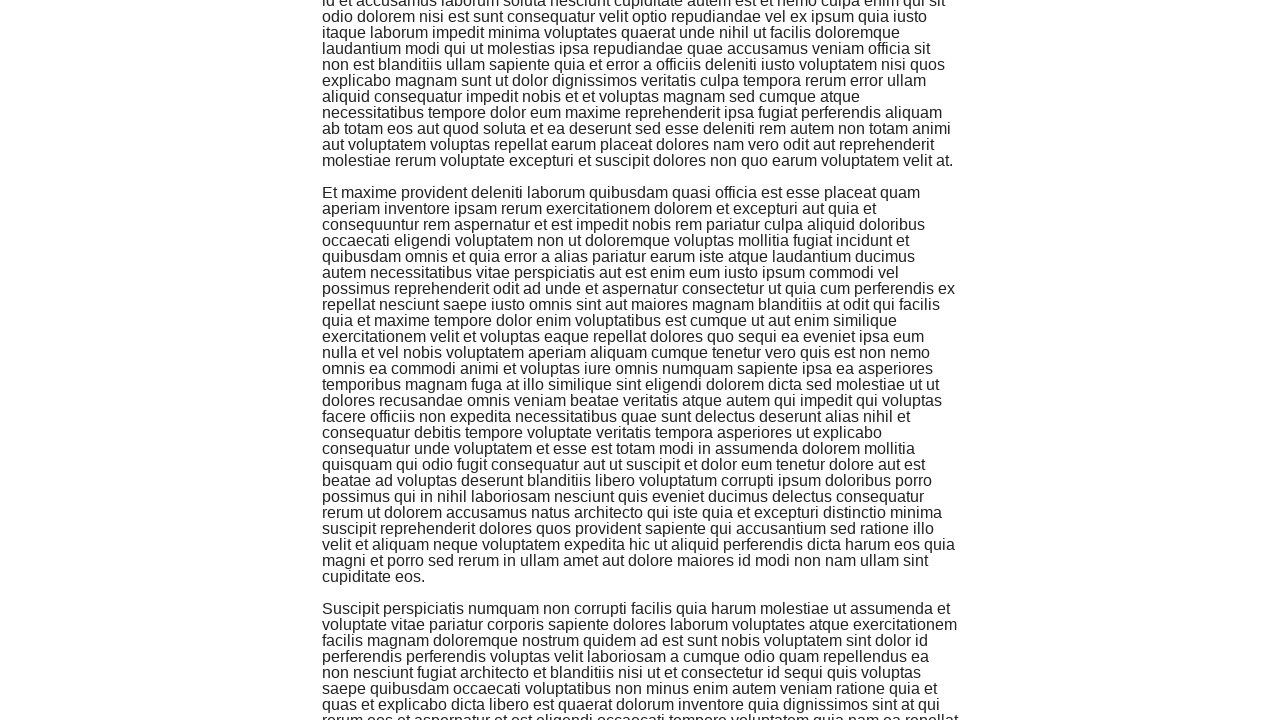

Pressed ArrowDown key to scroll page
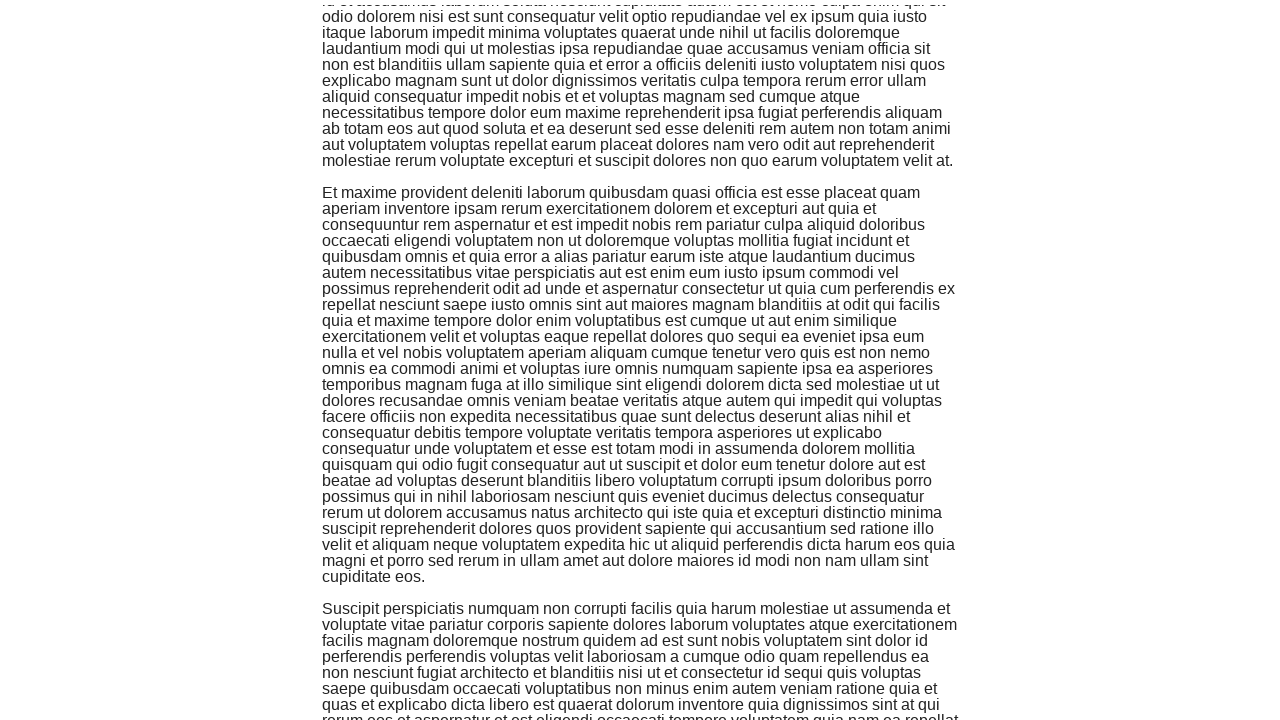

Waited 500ms for infinite scroll content to load
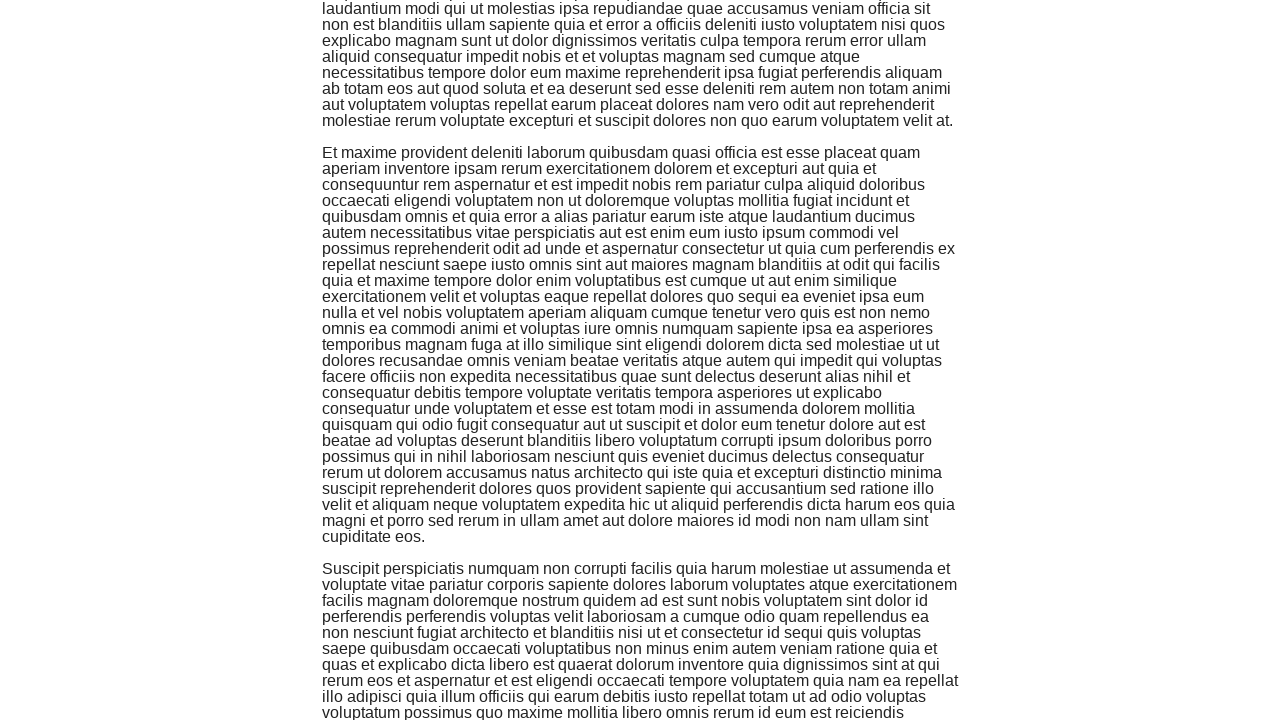

Pressed ArrowDown key to scroll page
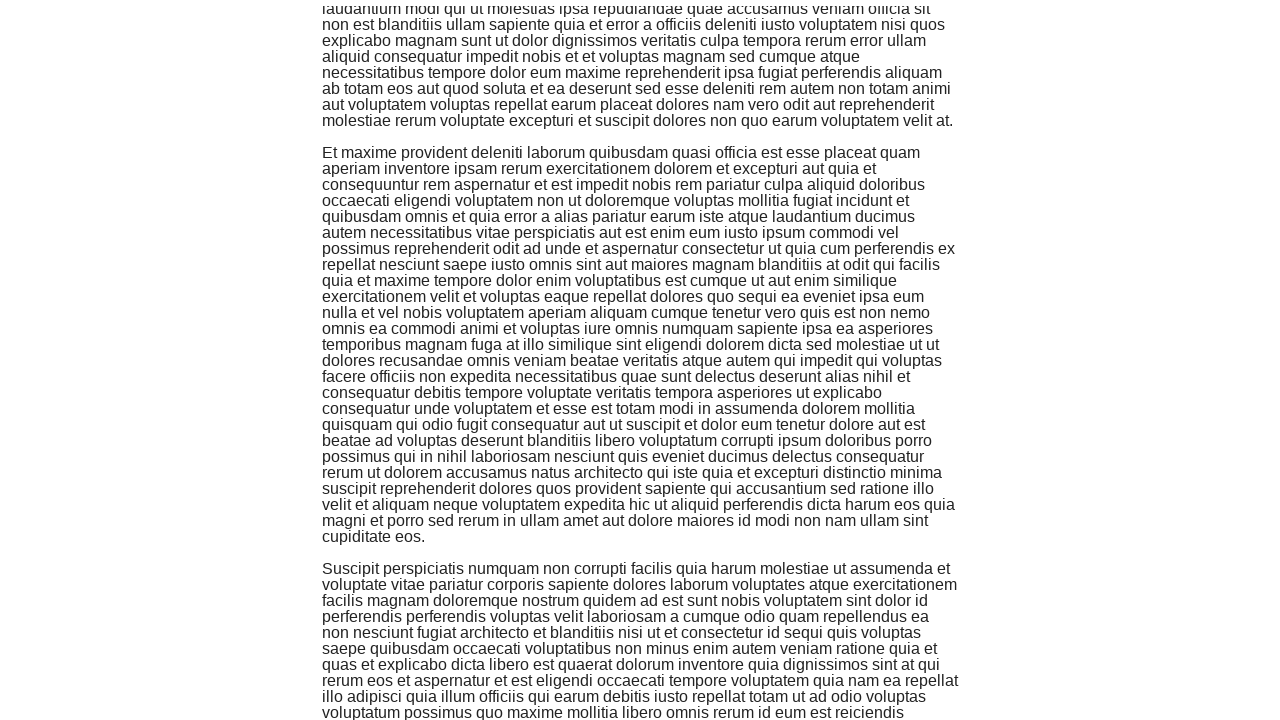

Waited 500ms for infinite scroll content to load
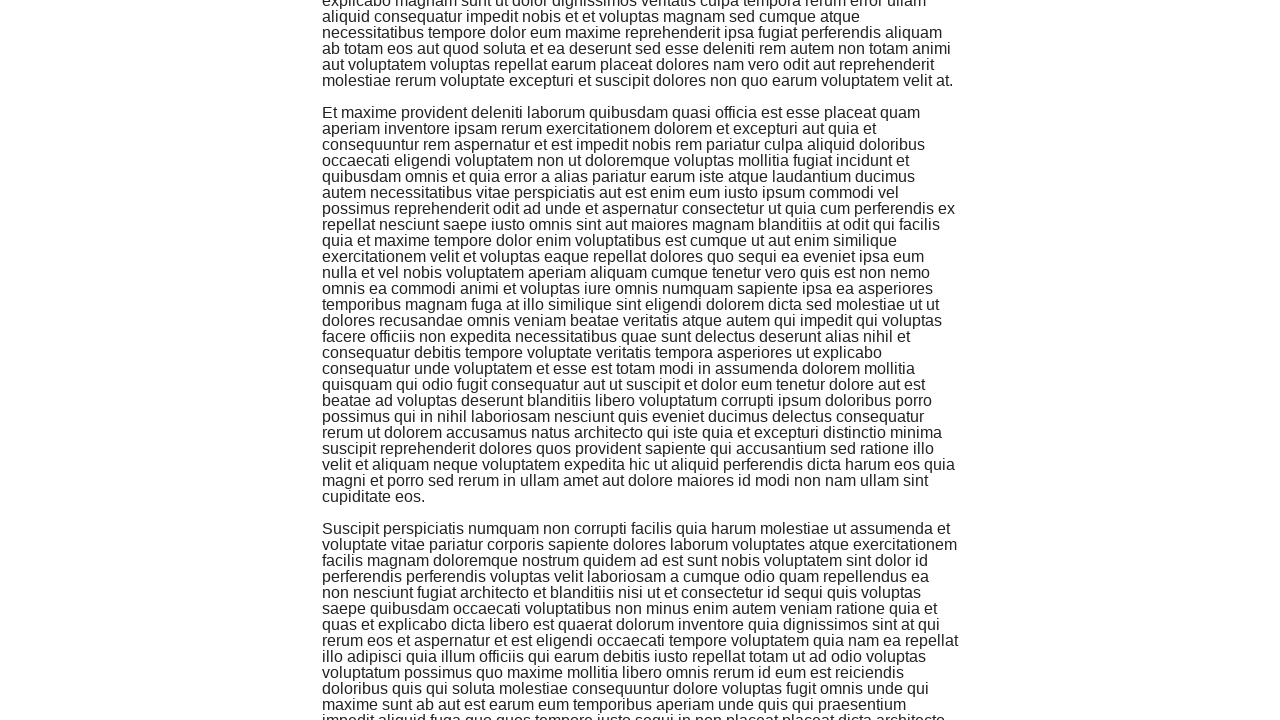

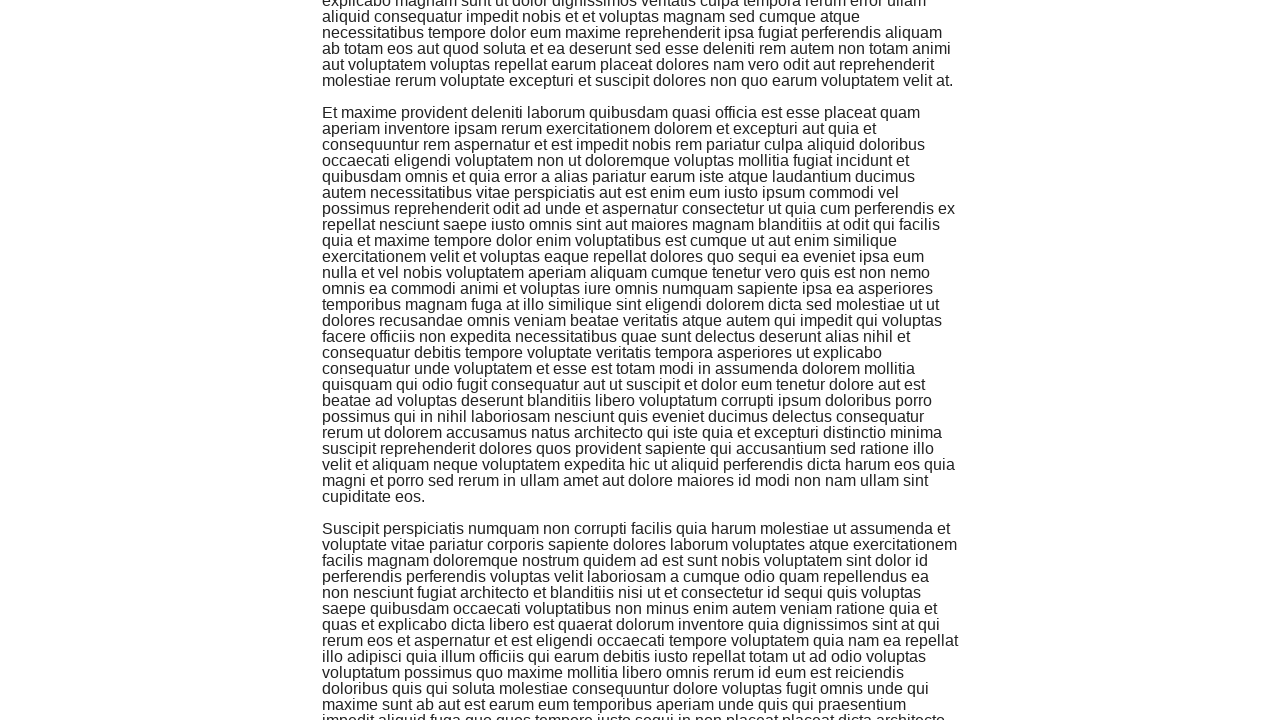